Tests store search case sensitivity by searching for "notebook" in all lowercase

Starting URL: https://kodilla.com/pl/test/store

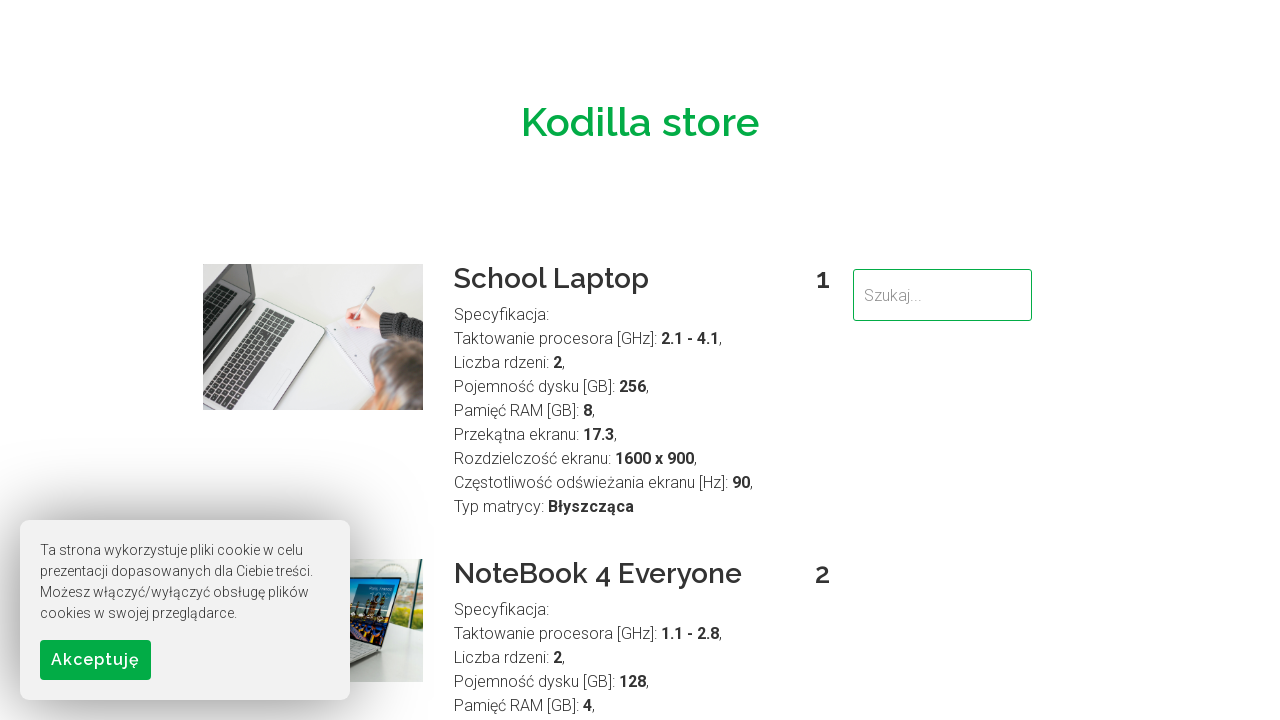

Filled search field with 'notebook' in all lowercase on input[type='text']
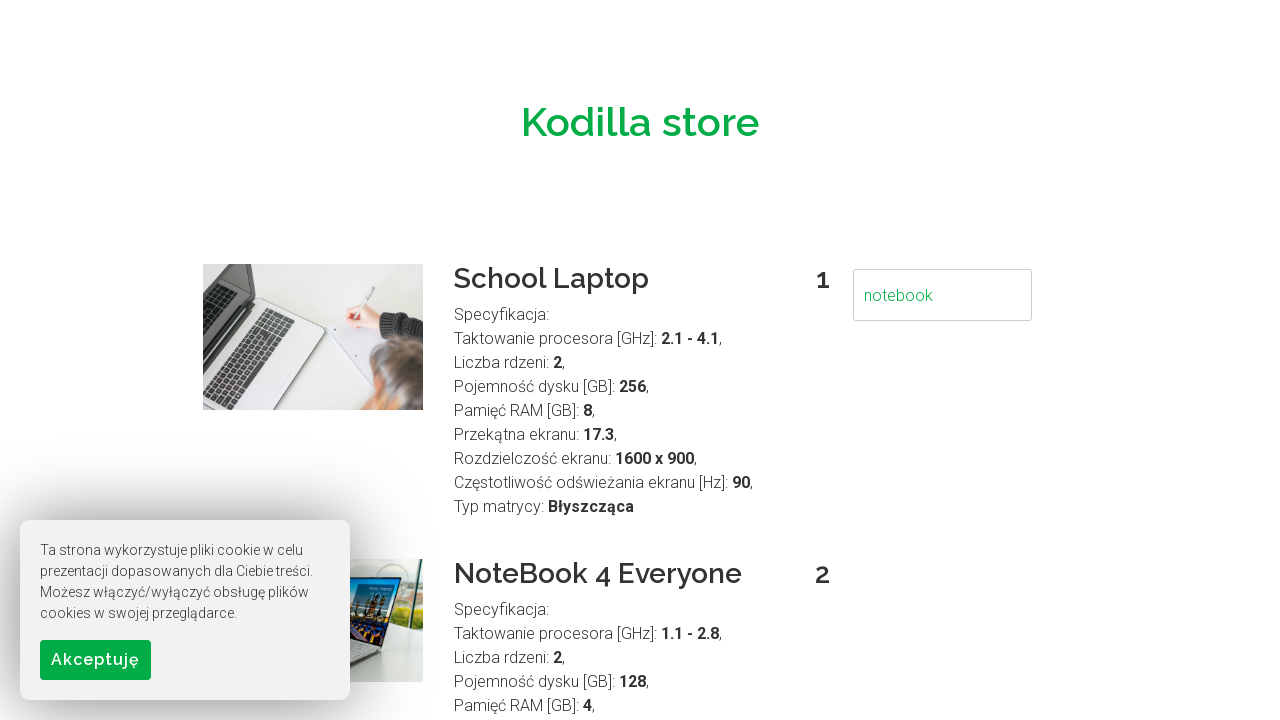

Waited 500ms for search results to update
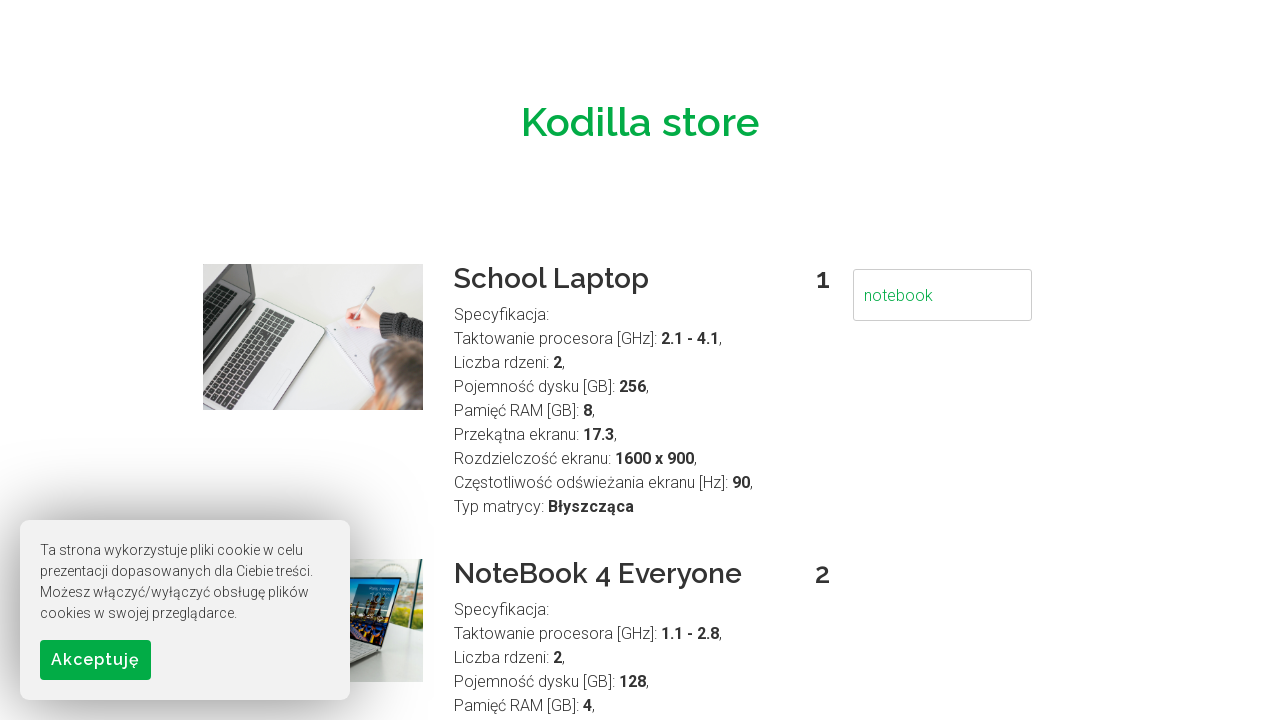

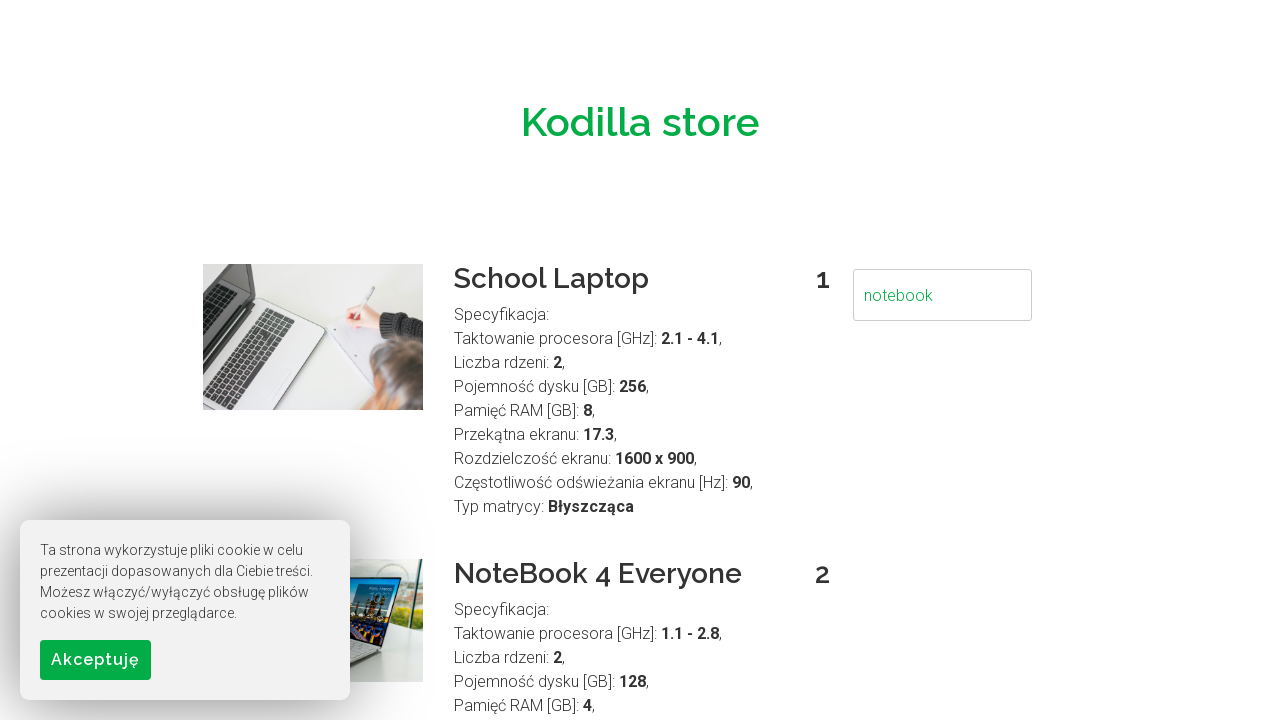